Tests the MarketPulse economic calendar by applying country filters for Saudi Arabia, unchecking the Holidays option, selecting a date range using the calendar picker, and verifying the download menu options are accessible.

Starting URL: https://www.marketpulse.com/tools/economic-calendar/

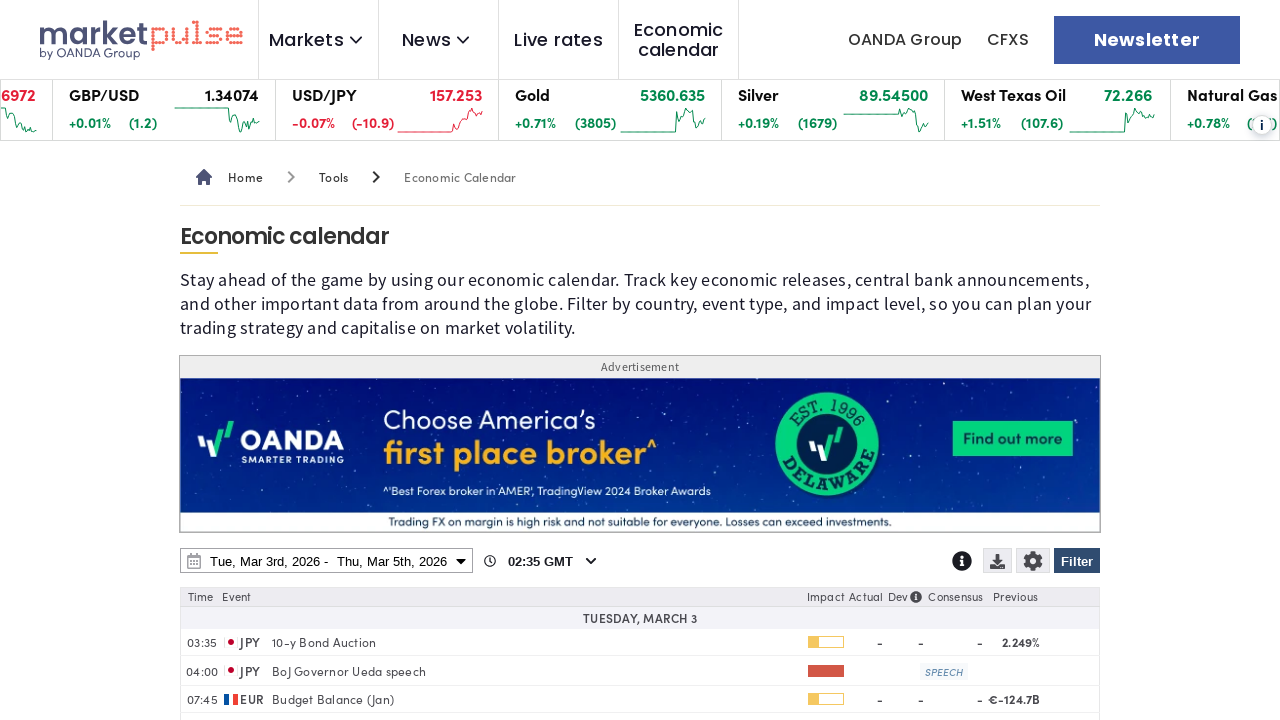

Waited for page to load with domcontentloaded state
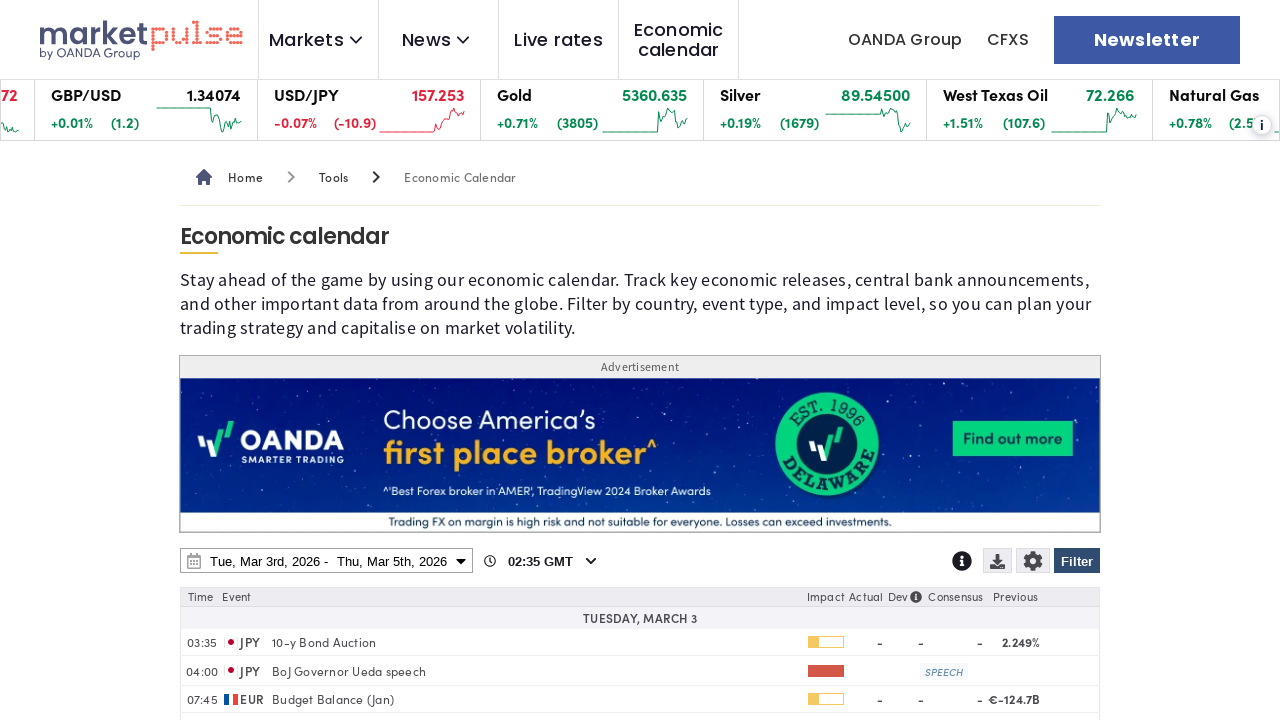

Clicked Filter button to open filter menu at (1077, 561) on internal:role=button[name="Filter"i]
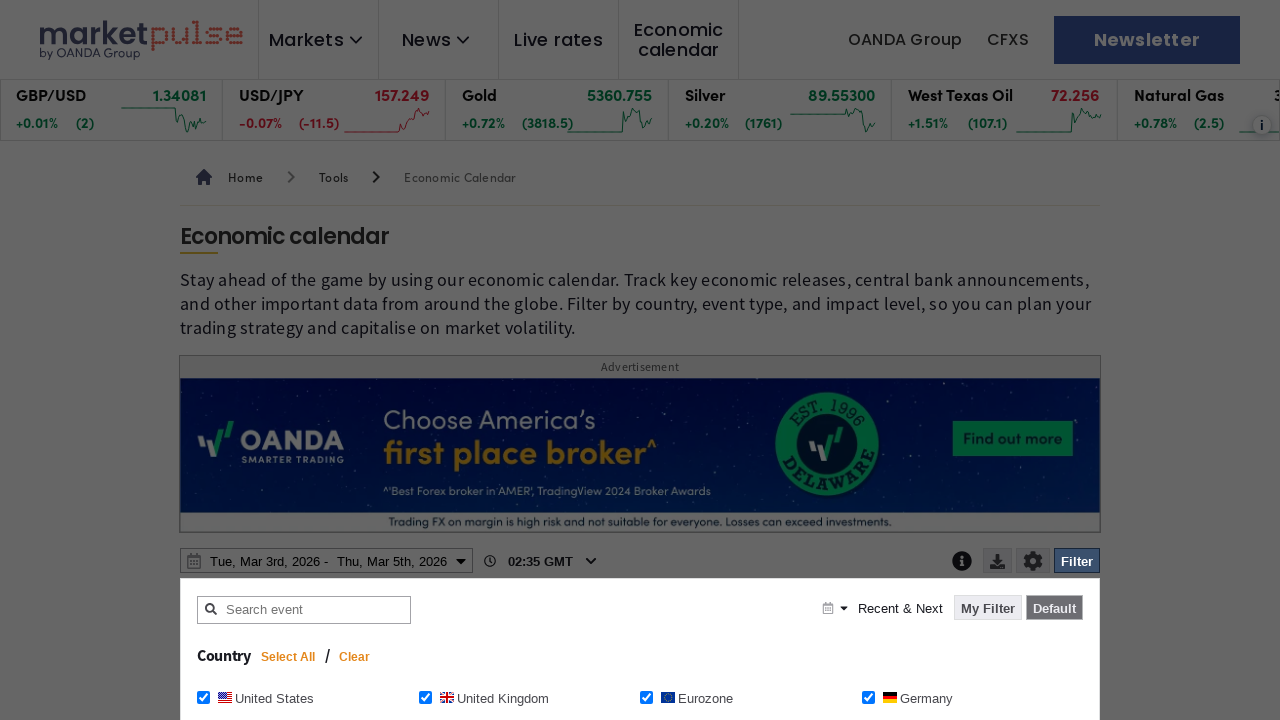

Waited for Clear button to appear in filter menu
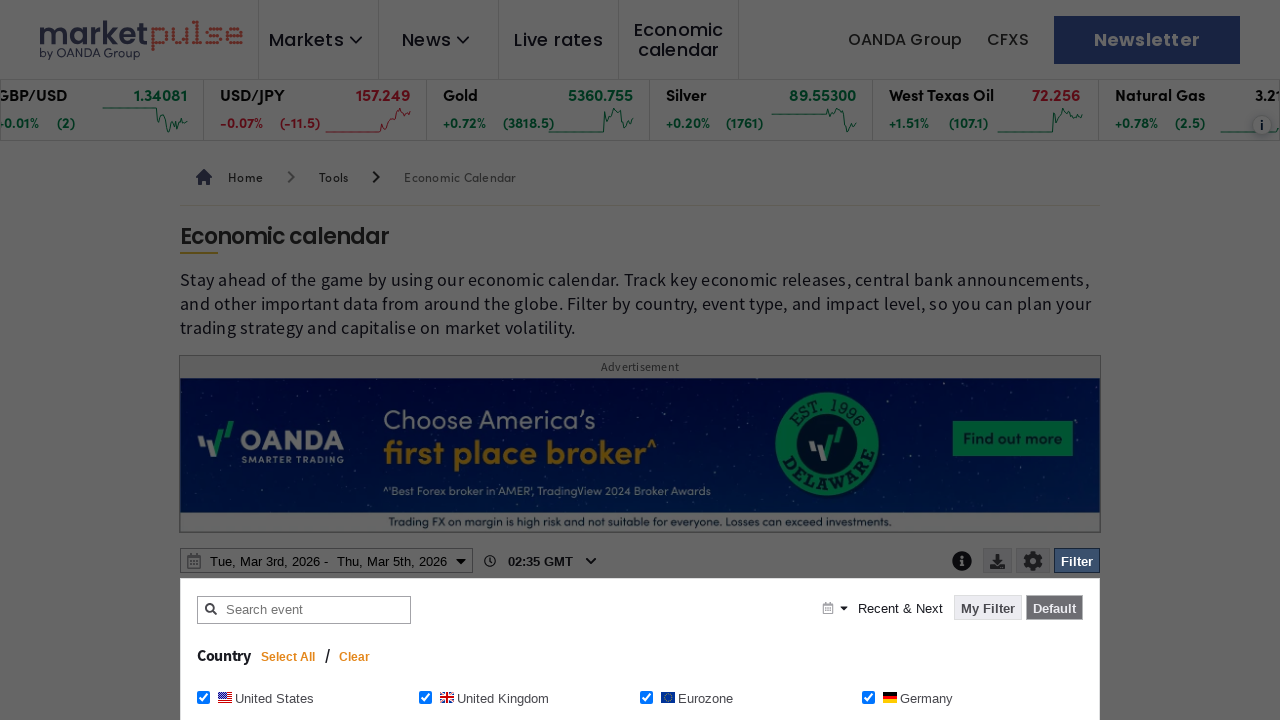

Waited 1200ms for filter menu to fully load
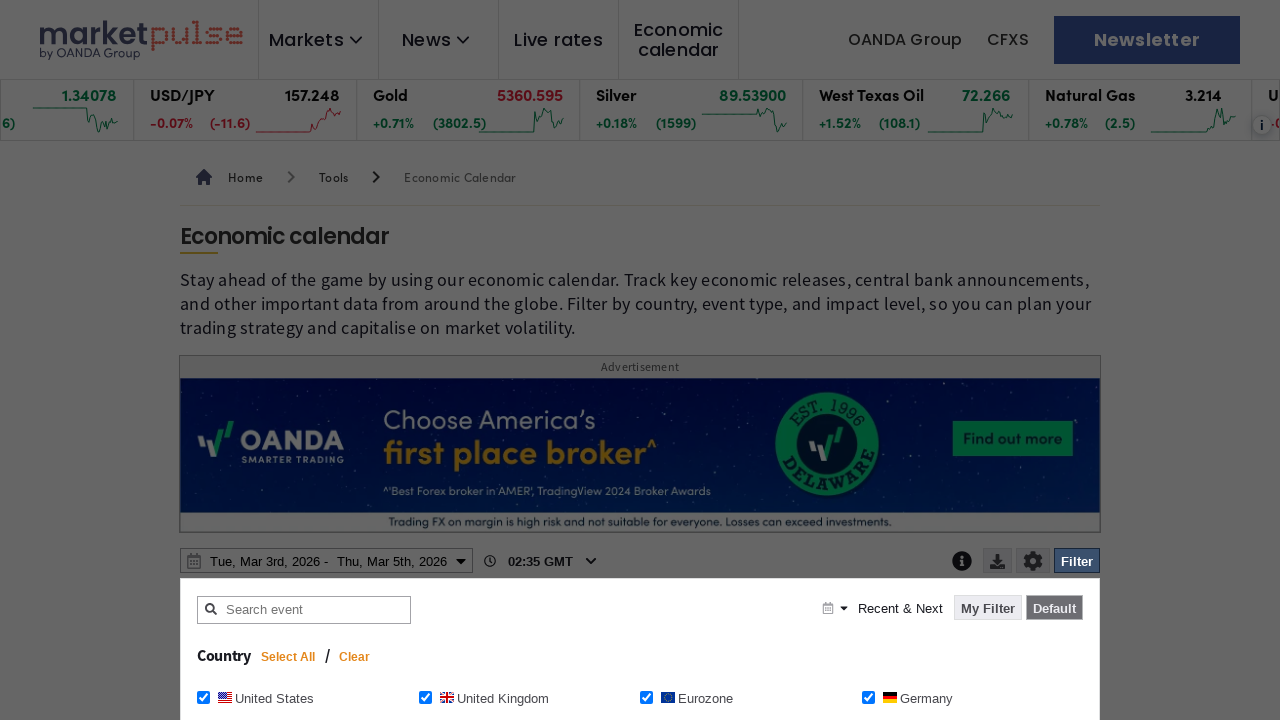

Clicked Clear button to remove existing filters at (355, 657) on internal:role=button[name="Clear"i]
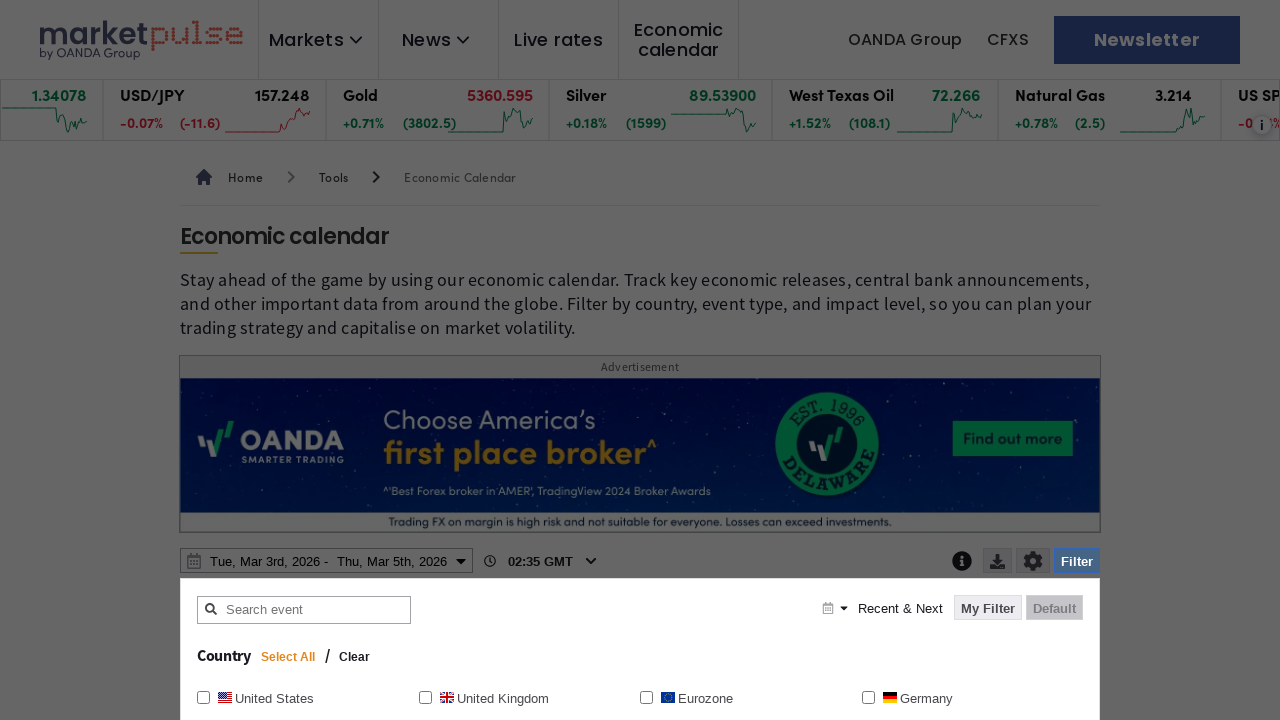

Waited 1200ms for filters to be cleared
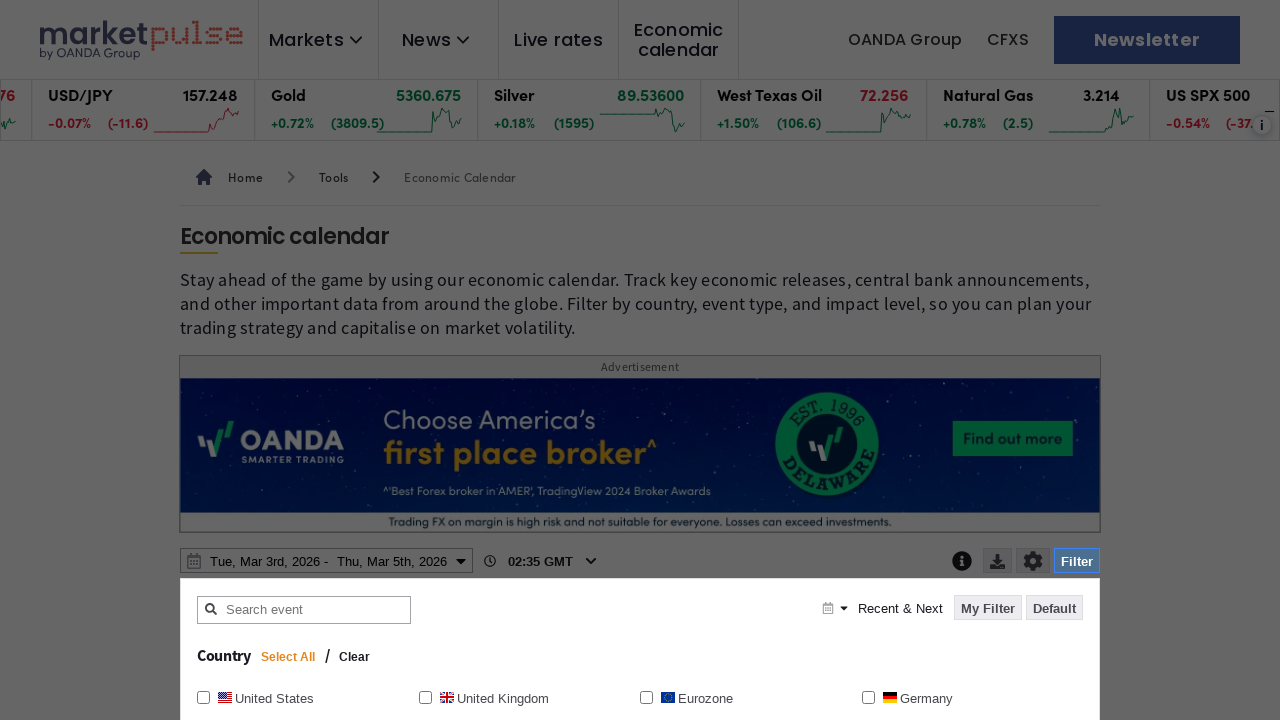

Checked Saudi Arabia checkbox for country filter at (646, 360) on internal:role=checkbox[name="Saudi Arabia Saudi Arabia"i]
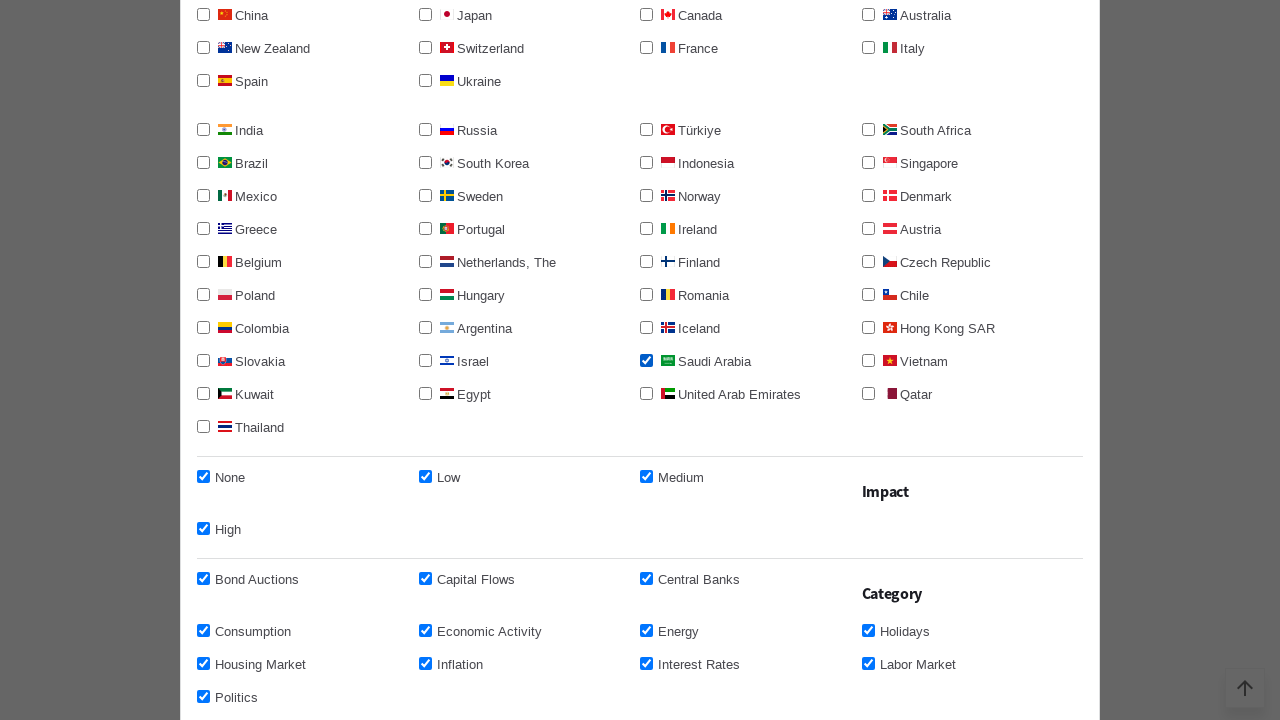

Waited 1200ms for Saudi Arabia selection to register
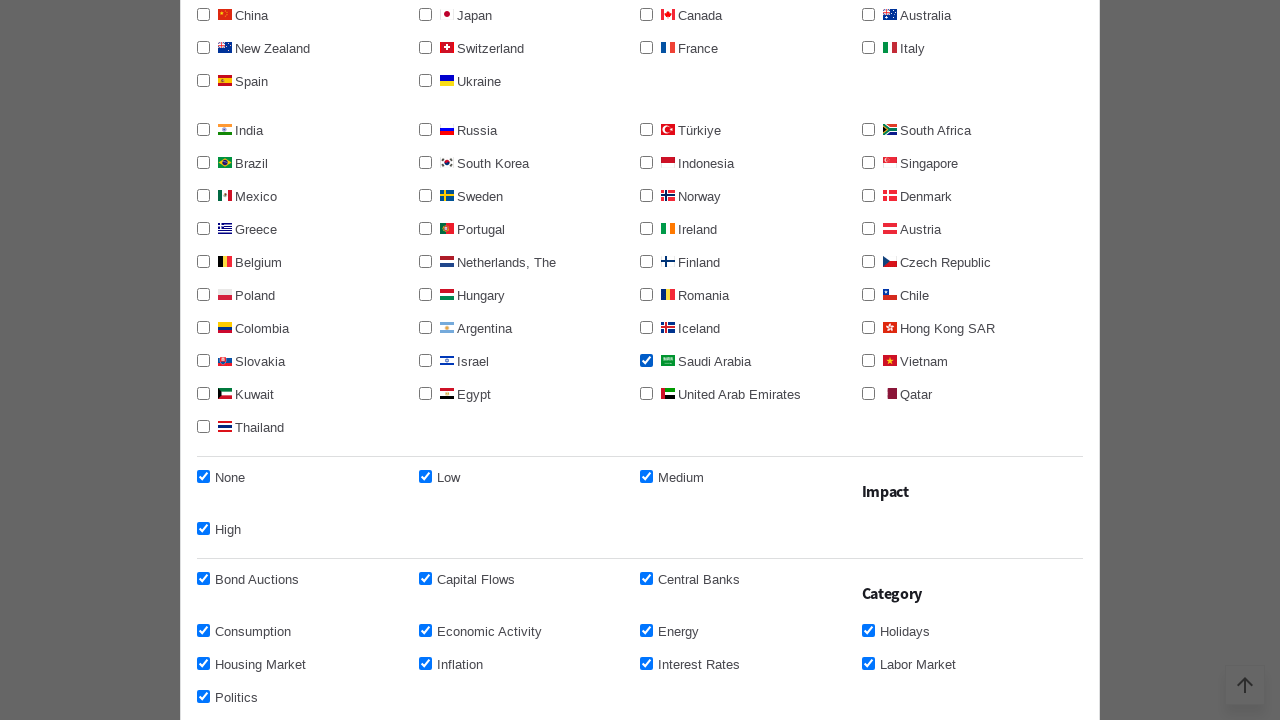

Located Holidays checkbox element
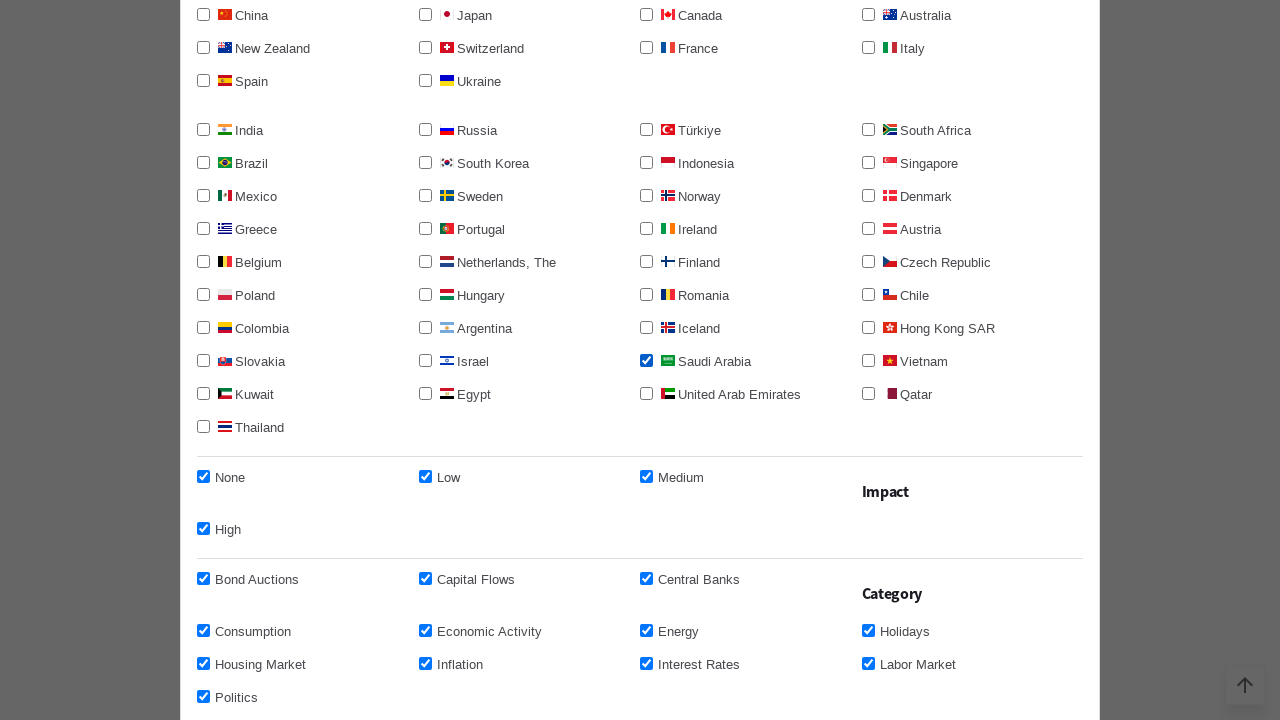

Unchecked Holidays checkbox at (868, 630) on internal:role=checkbox[name="Holidays"i]
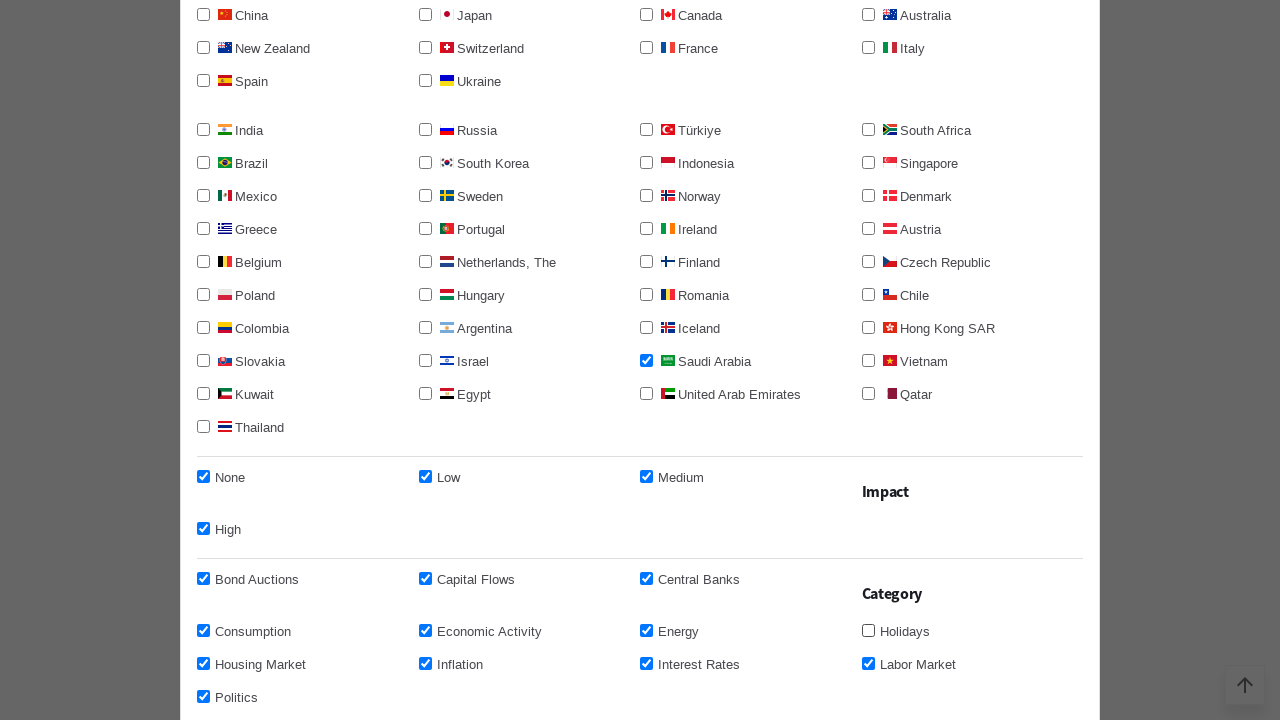

Waited 1200ms for Holidays checkbox state change
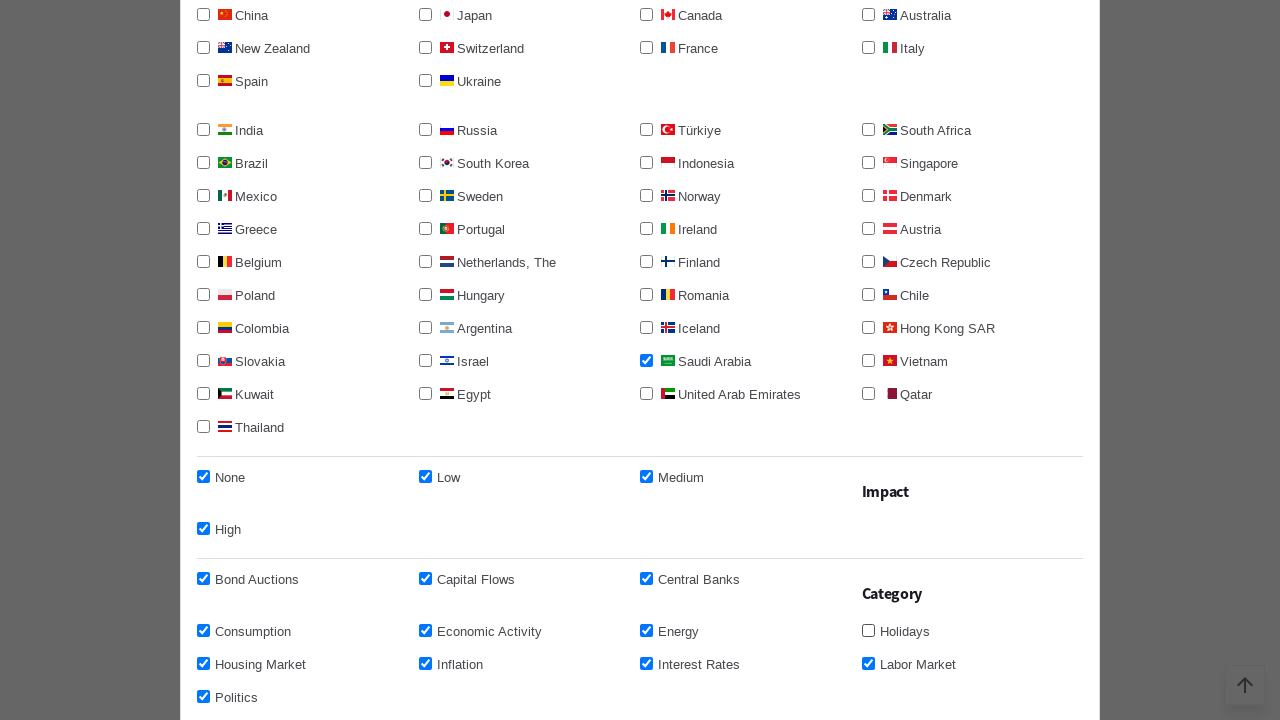

Clicked Apply filter button to apply Saudi Arabia filter at (1030, 360) on internal:role=button[name="Apply filter"i]
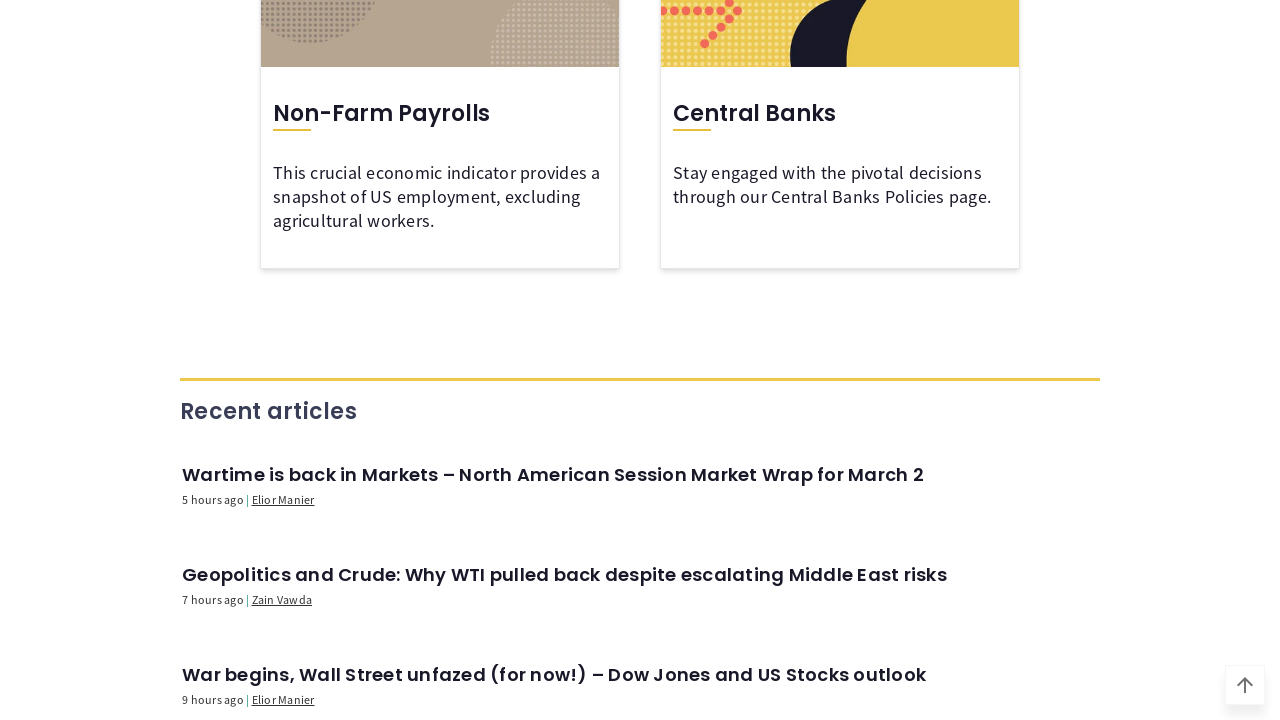

Waited 1200ms for filter application to complete
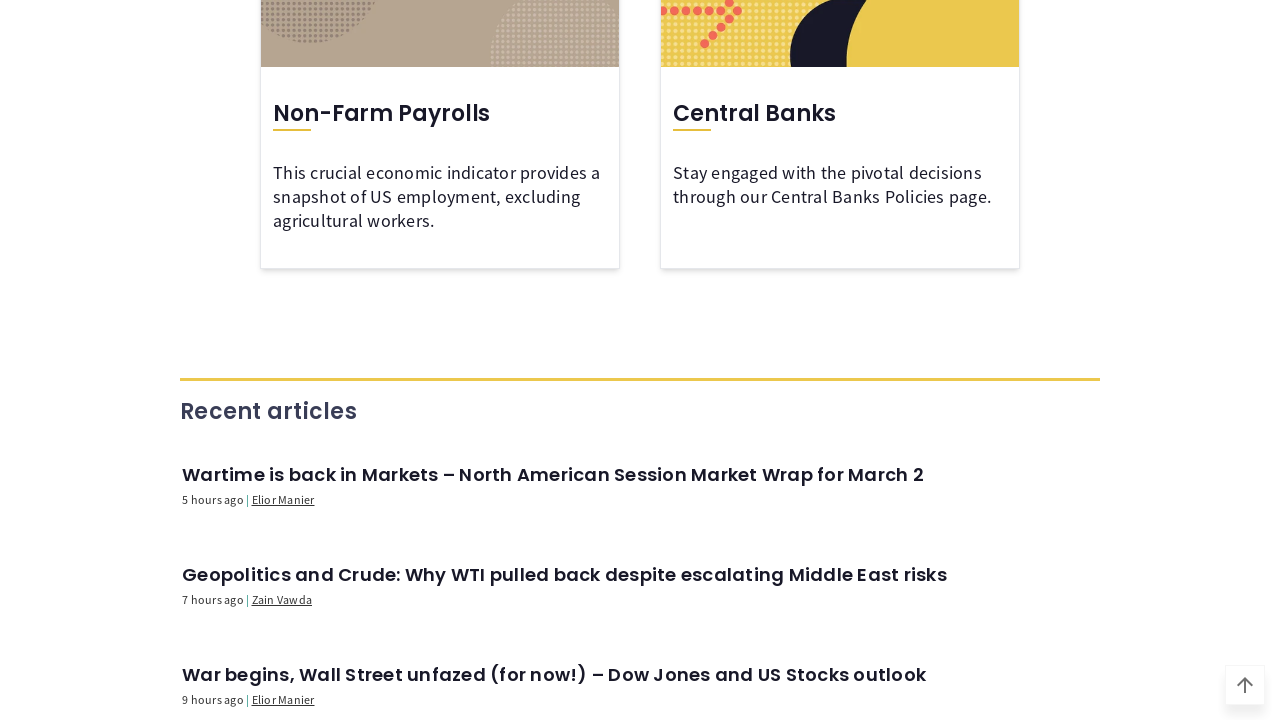

Clicked date range picker button to open calendar at (326, 361) on internal:role=button[name=/^.* - .*$/]
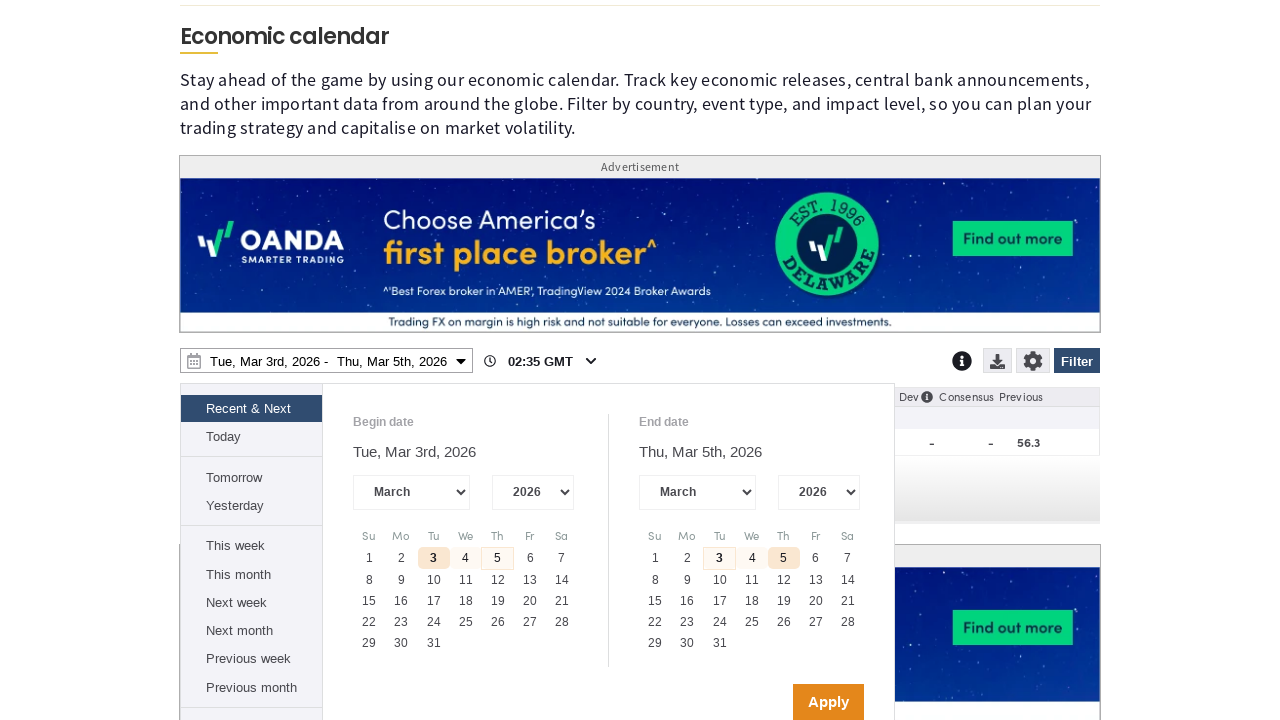

Waited 1200ms for date range picker to open
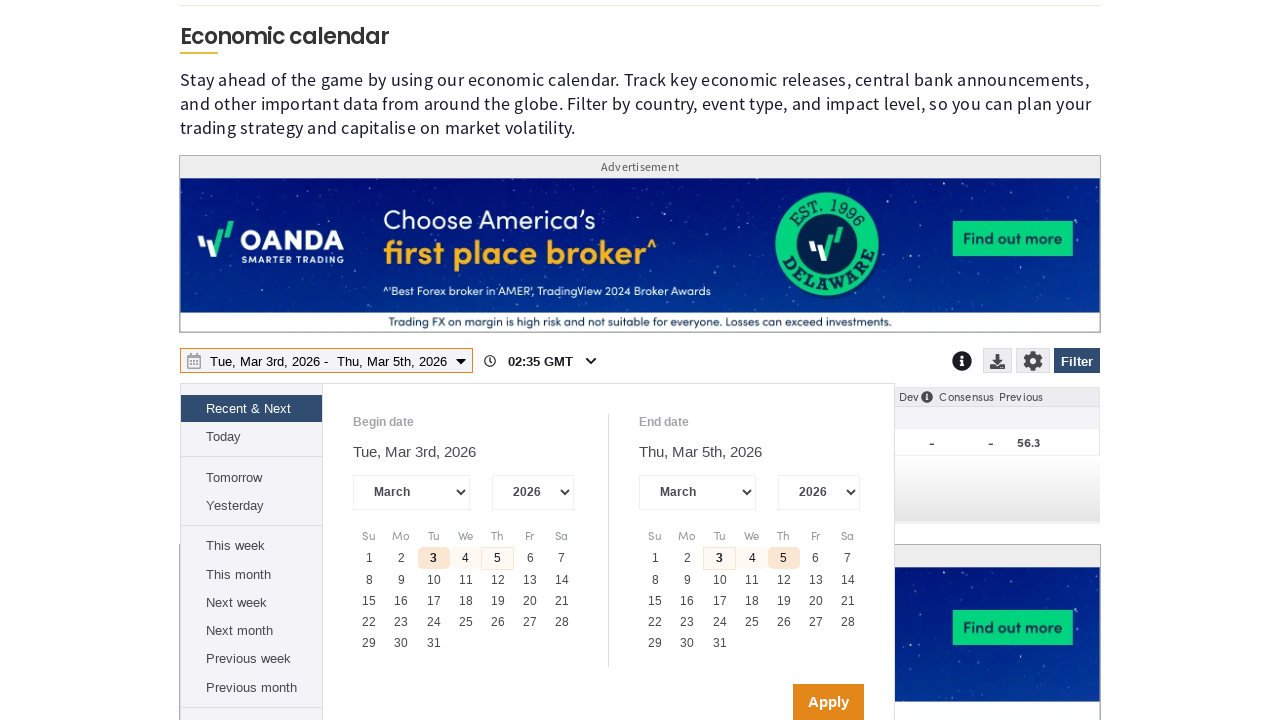

Located year combobox (4th combobox element)
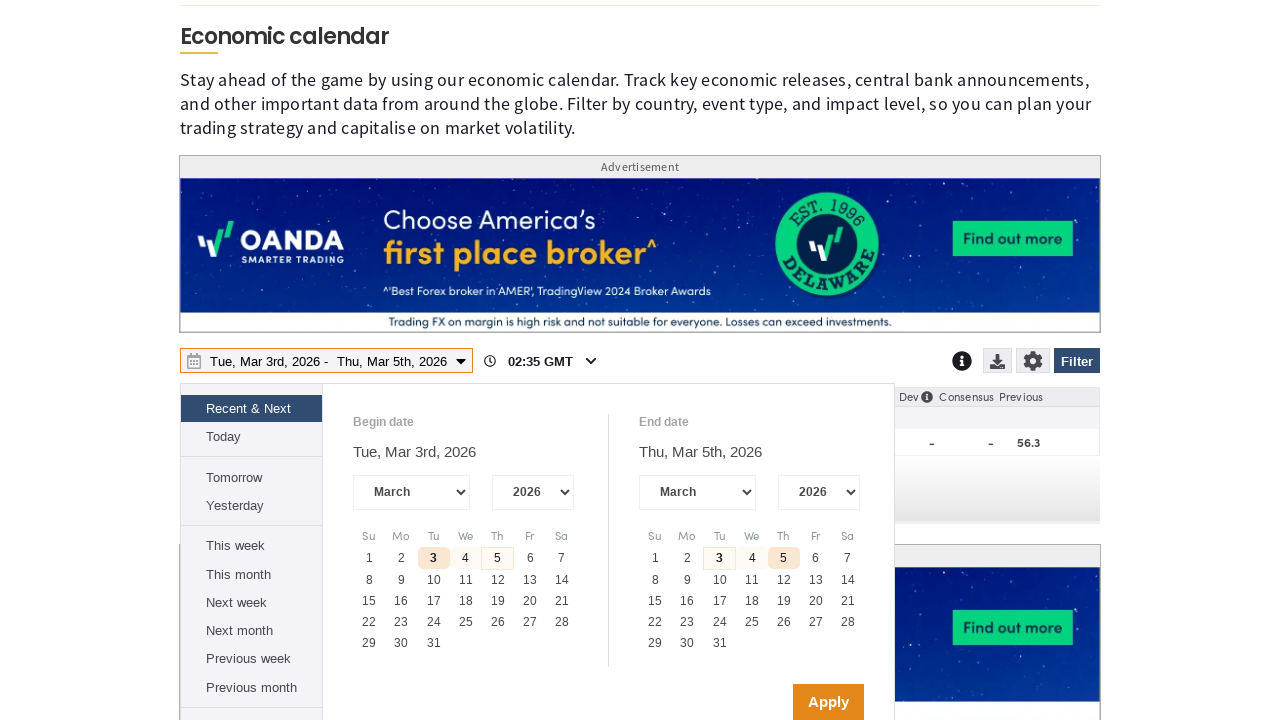

Waited for year select element to be attached to DOM
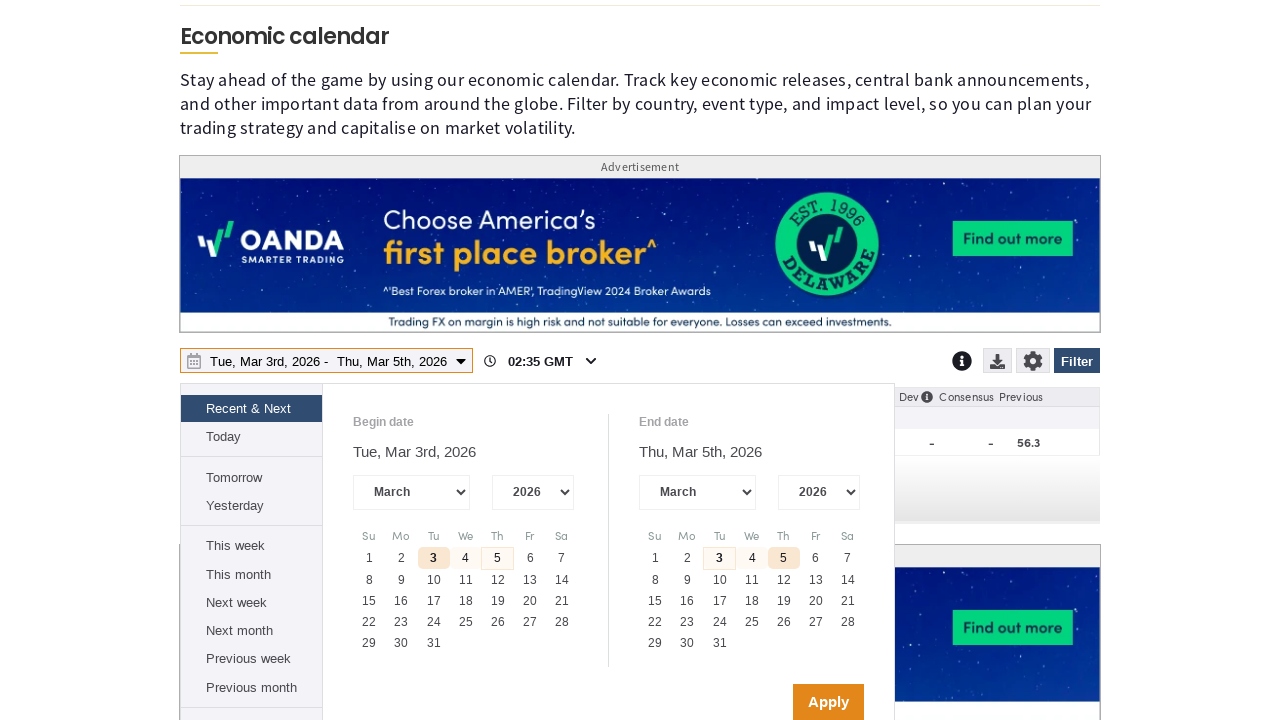

Retrieved available years from dropdown: ['2007', '2008', '2009', '2010', '2011', '2012', '2013', '2014', '2015', '2016', '2017', '2018', '2019', '2020', '2021', '2022', '2023', '2024', '2025', '2026', '2027']
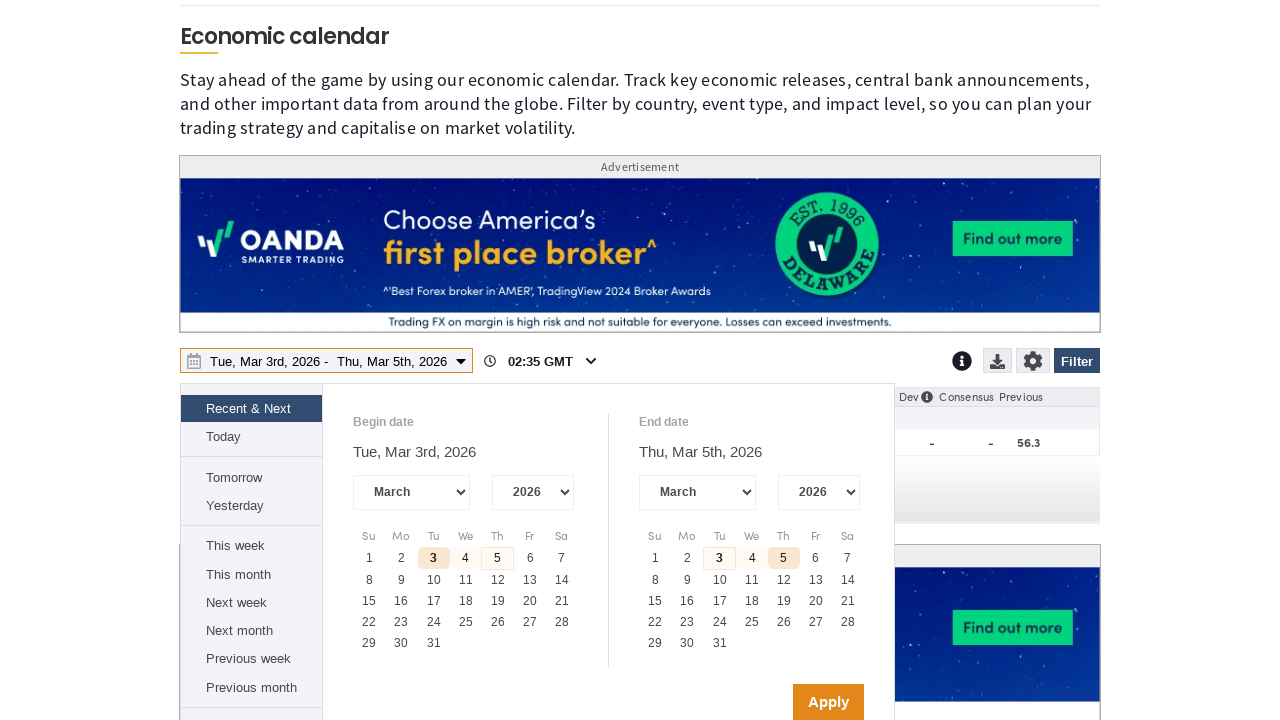

Selected last available year: 2027
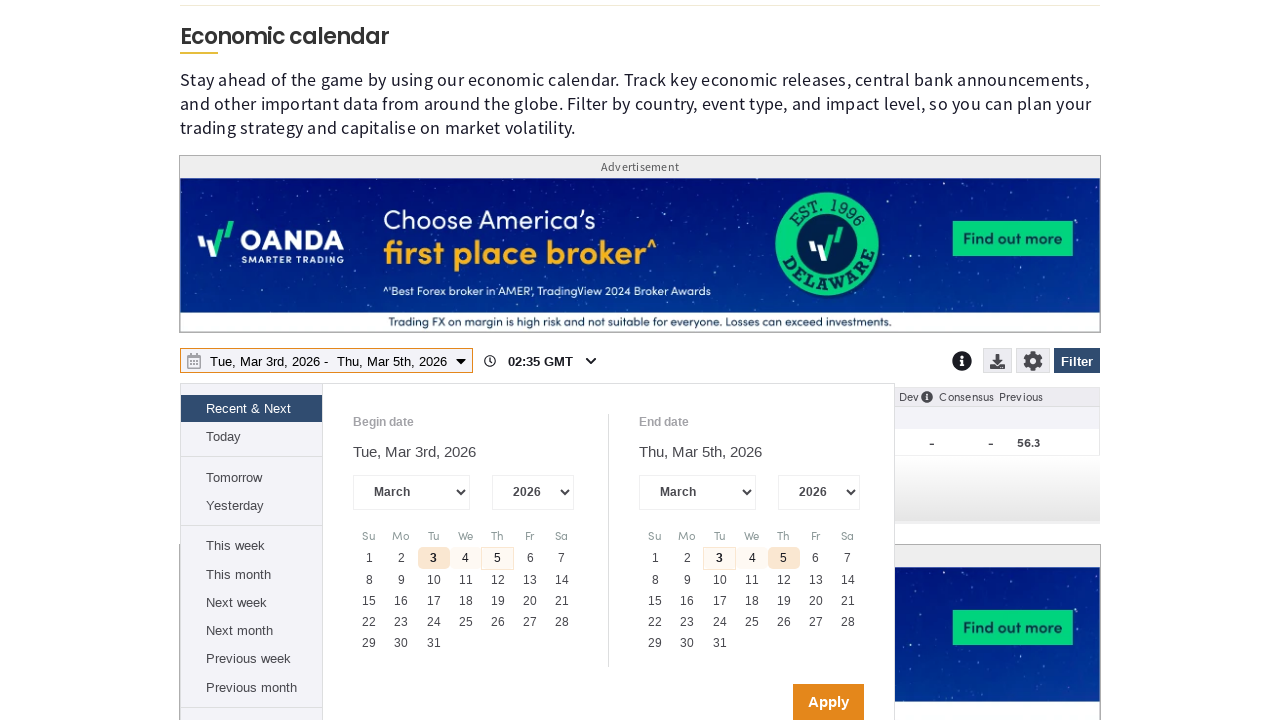

Applied year selection for 2027 on internal:role=combobox >> nth=3
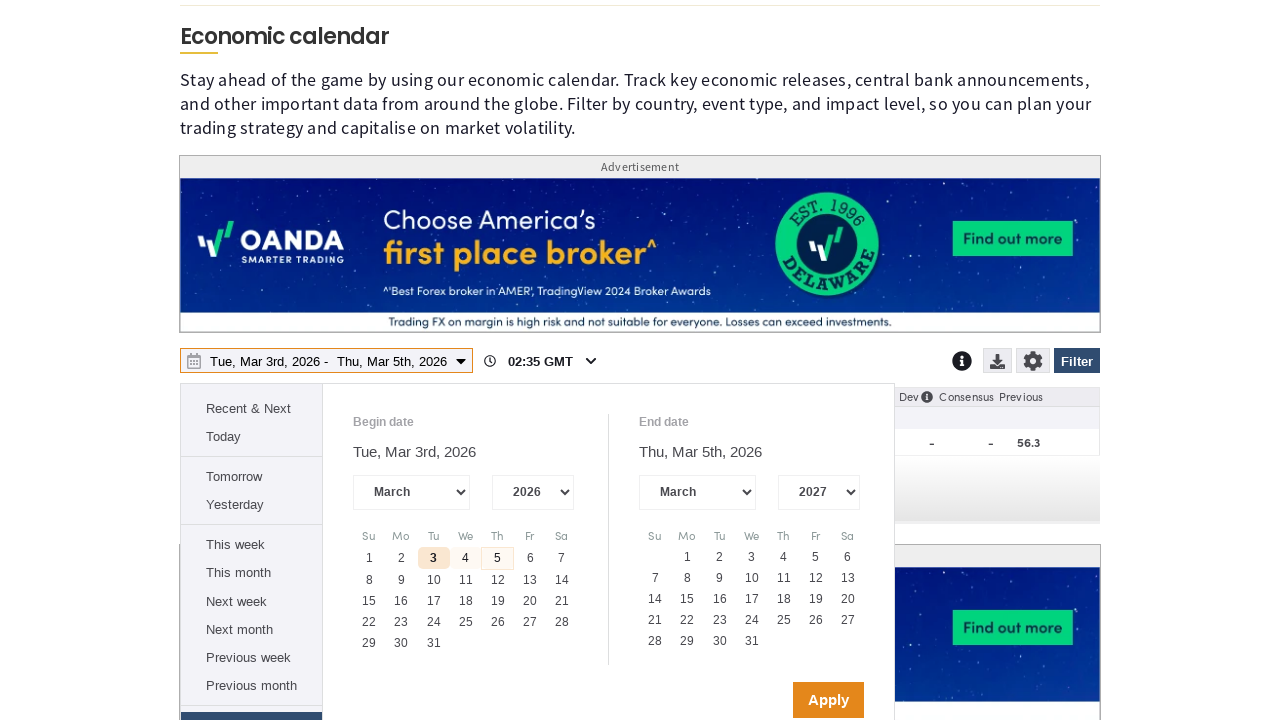

Waited 1200ms for year selection to process
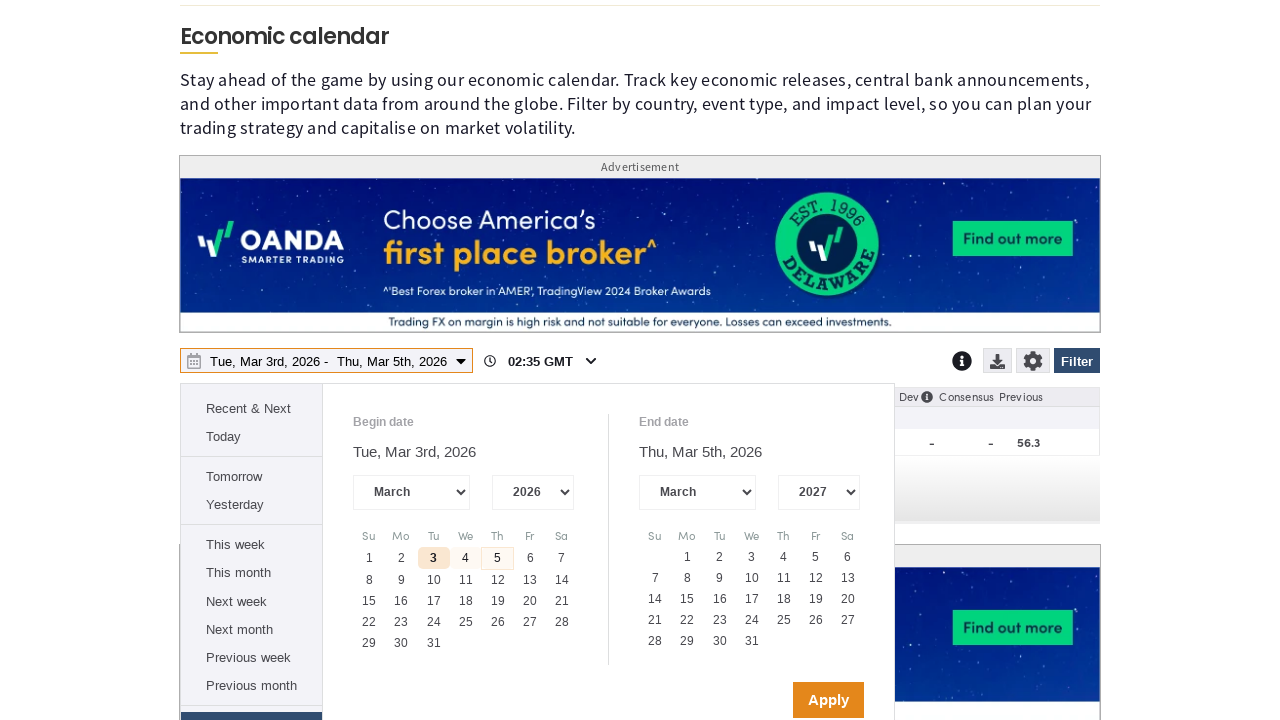

Located available calendar day cells
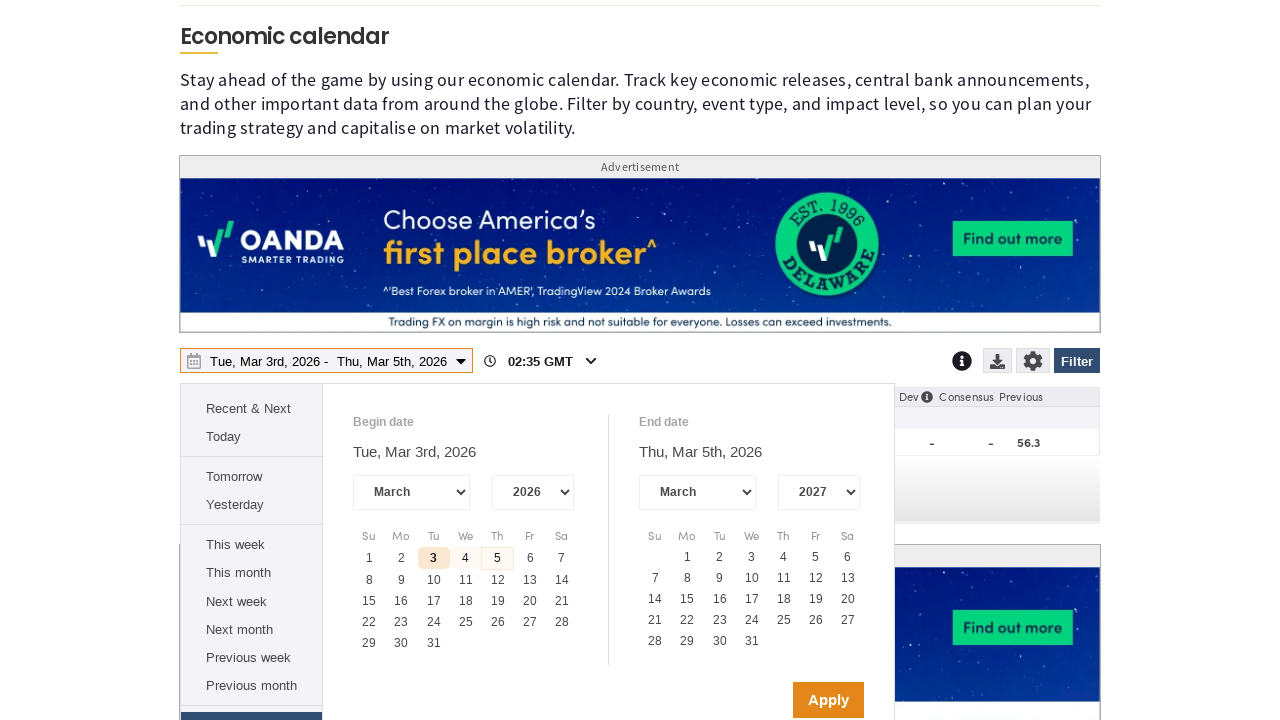

Clicked the last available day in the calendar at (752, 641) on div[role='gridcell']:not([aria-disabled='true']) >> nth=-1
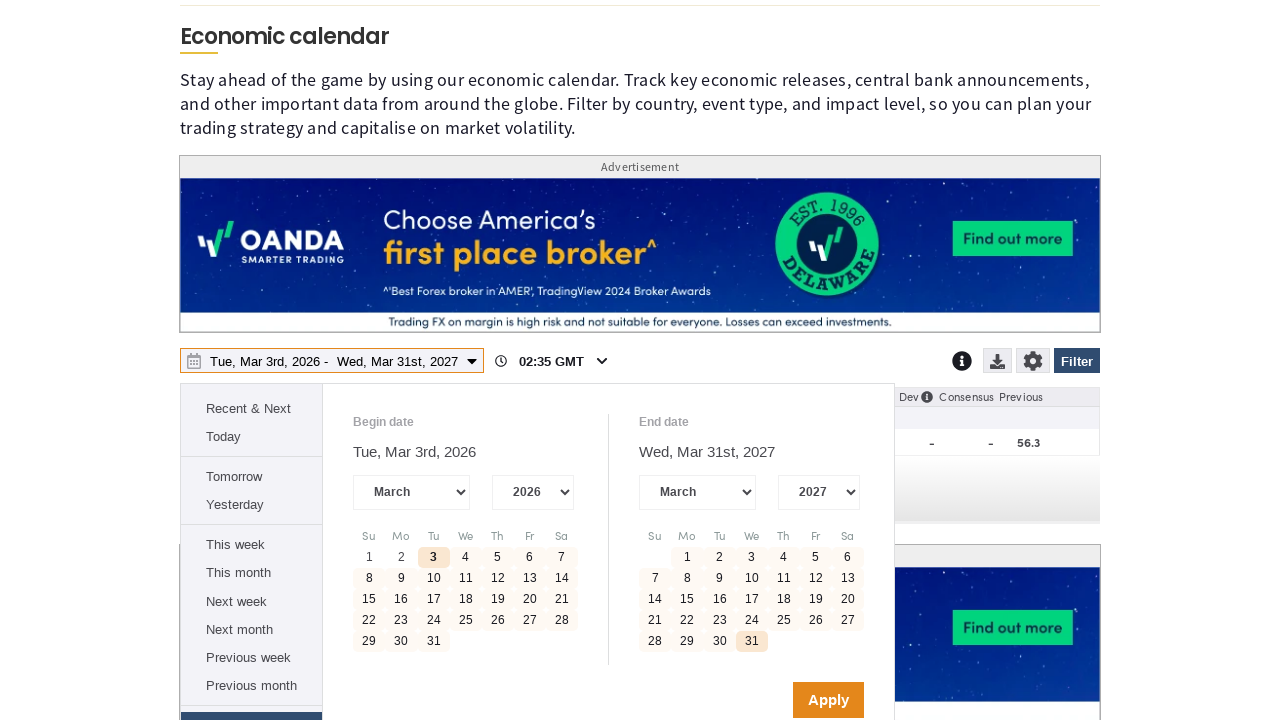

Waited 1200ms for day selection to register
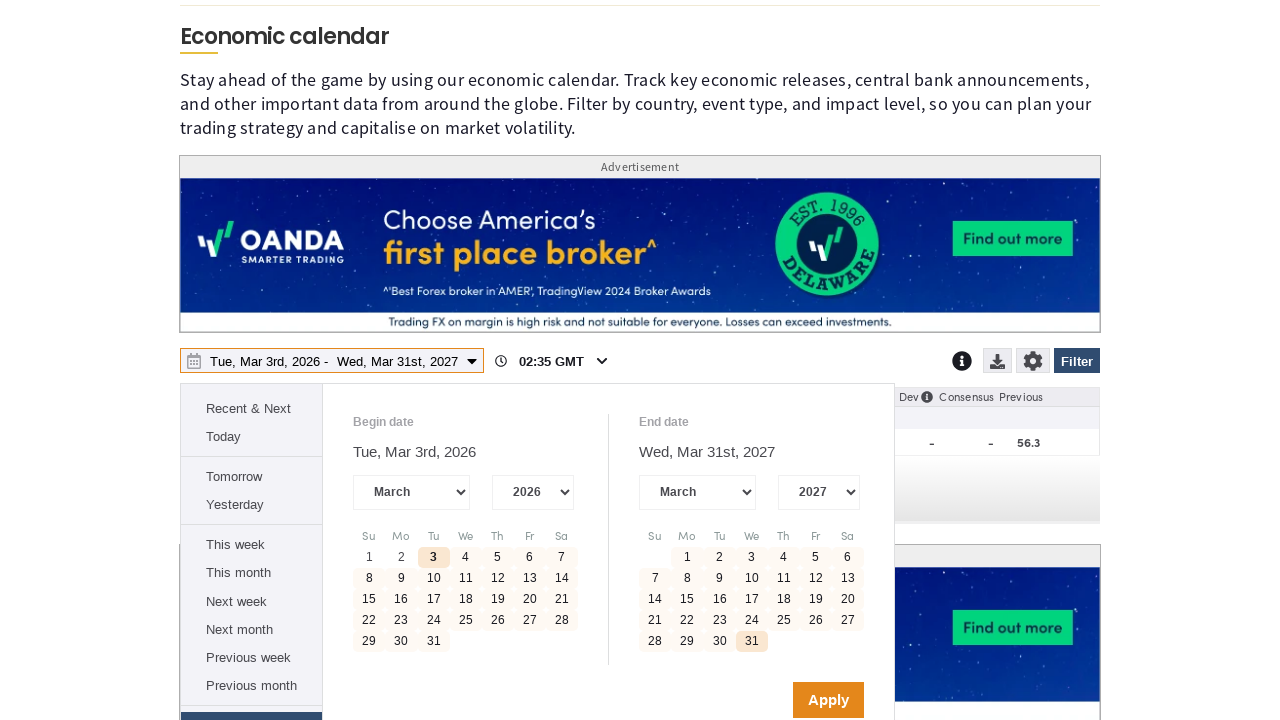

Clicked Apply button to confirm date range selection at (828, 700) on internal:role=button[name="Apply"i]
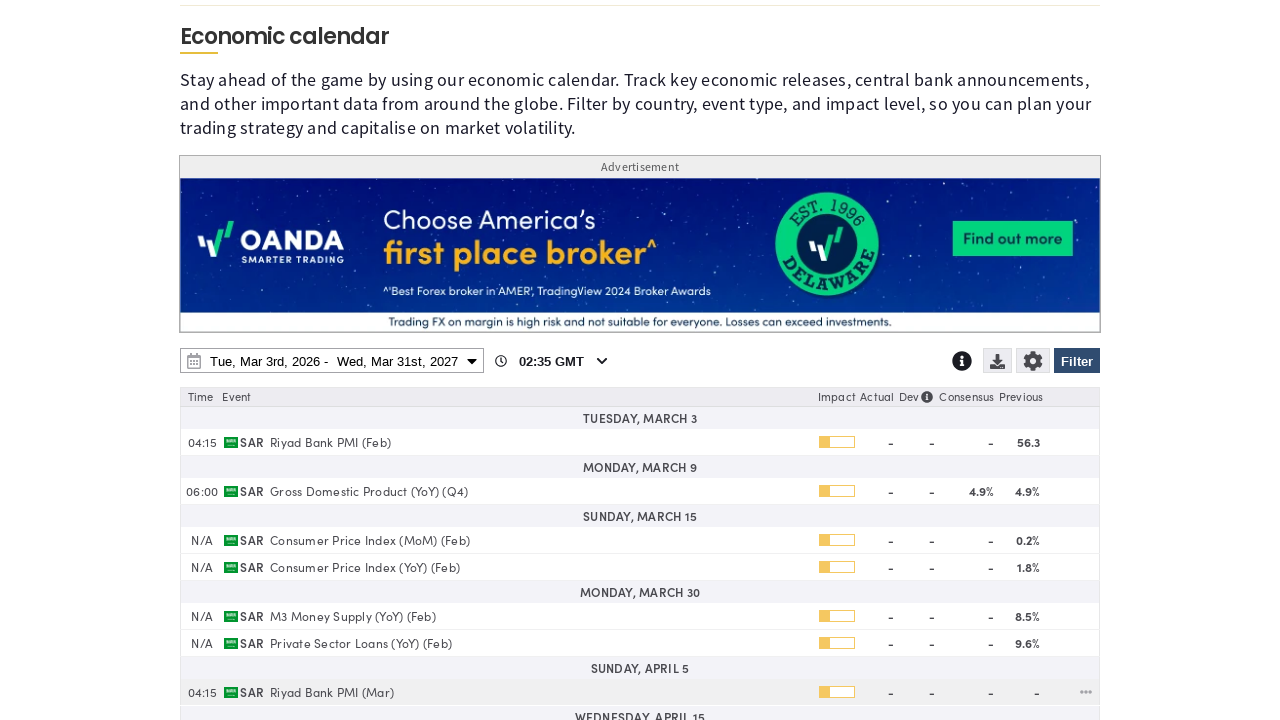

Waited 1500ms for date range to be applied to calendar
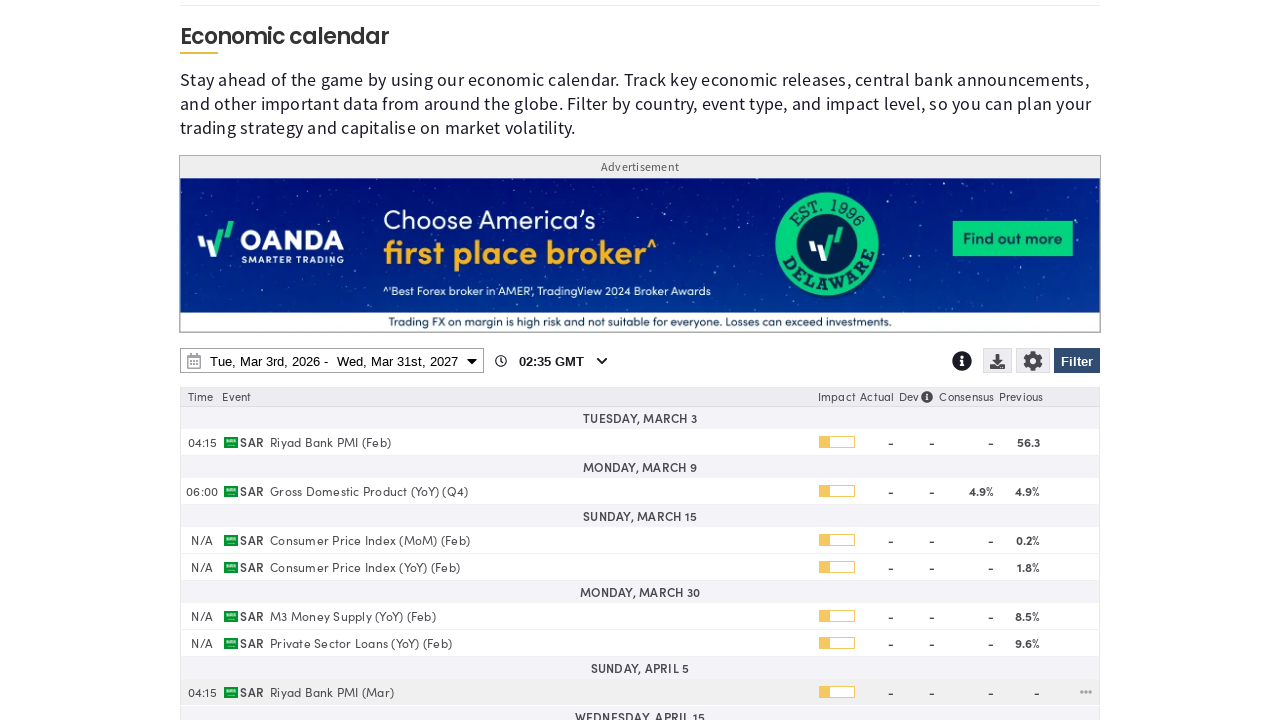

Clicked on selectable wrapper to open download menu at (1000, 363) on .fxs_selectable-wrapper
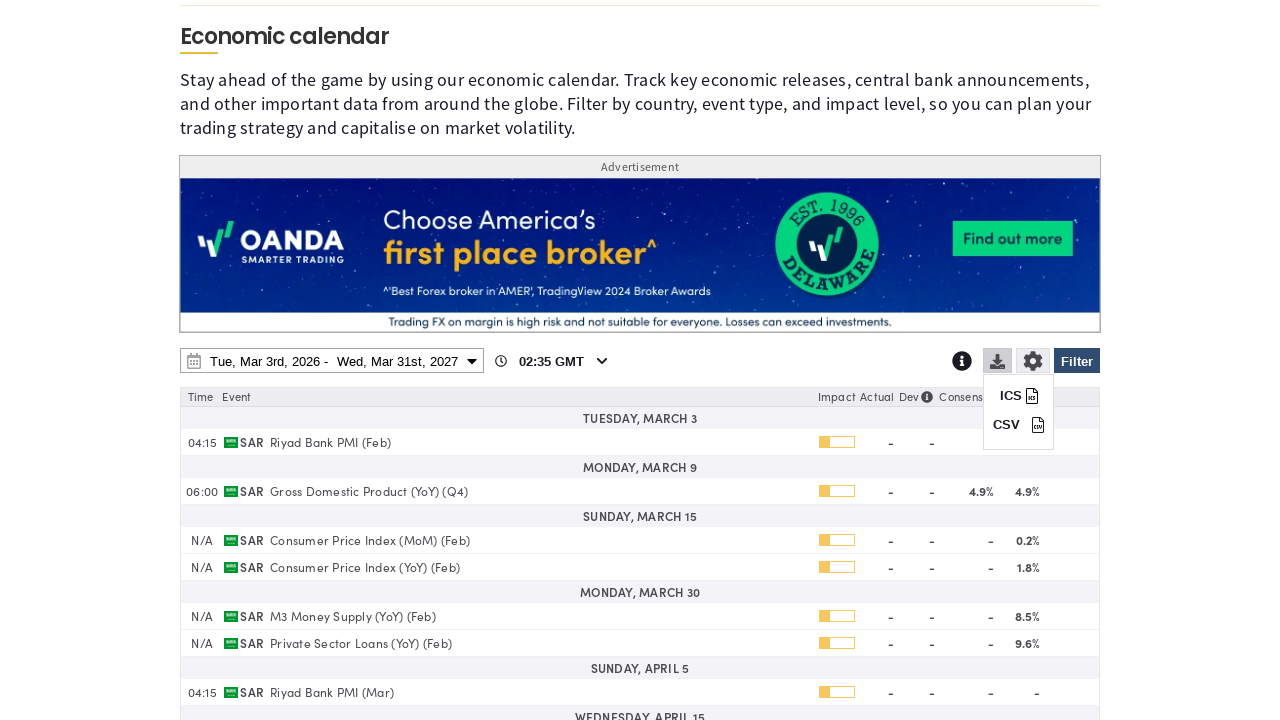

Verified ICS download option is available in download menu
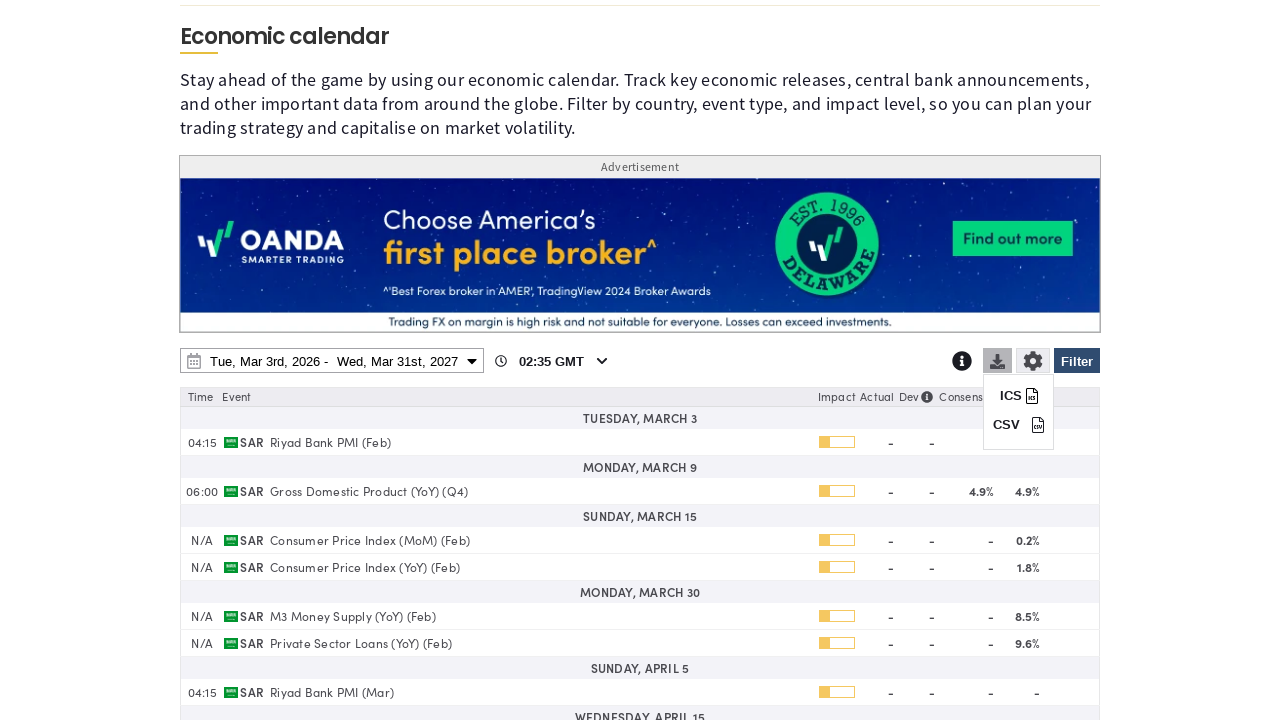

Verified CSV download option is available in download menu
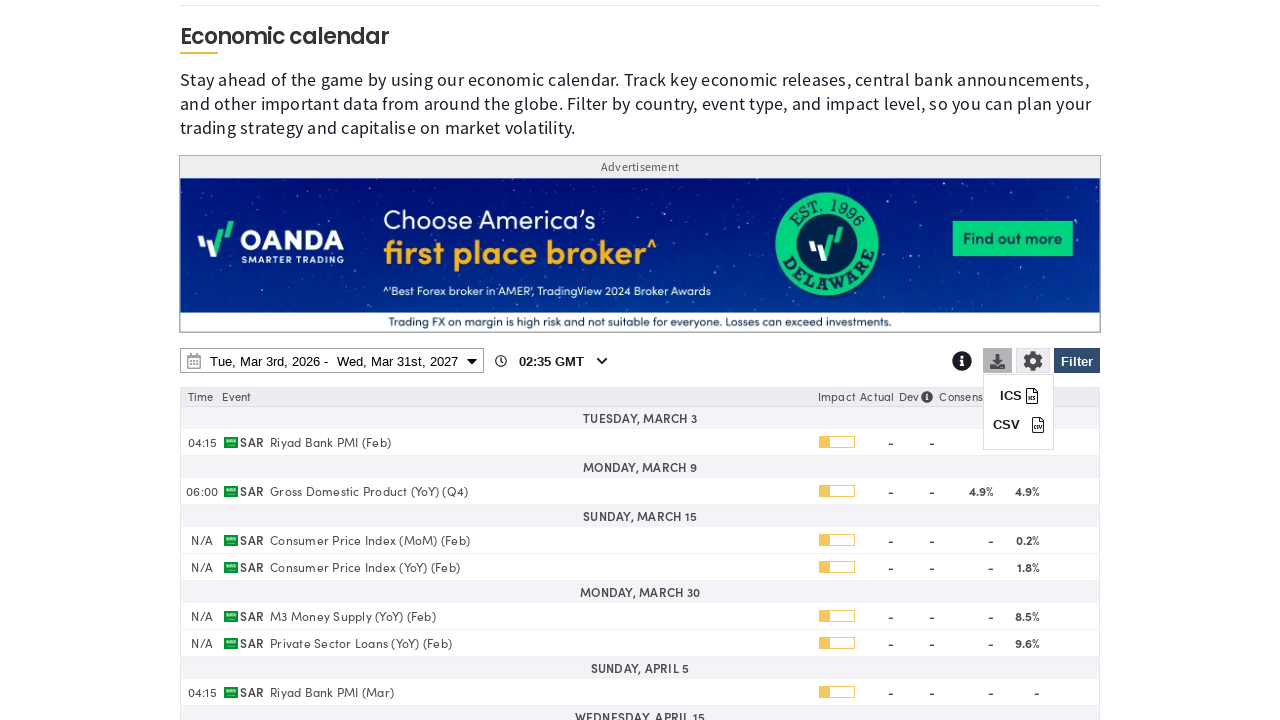

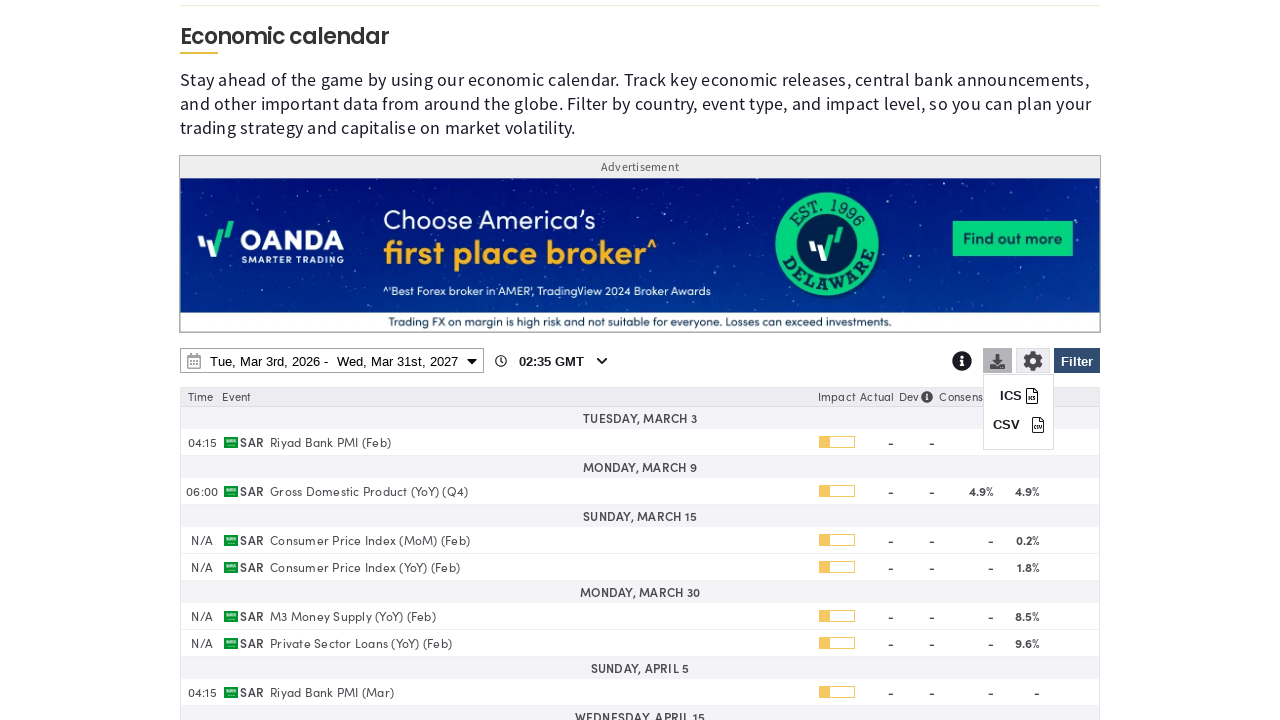